Tests YouTube homepage by clicking the guide/hamburger menu button to open the navigation menu

Starting URL: https://www.youtube.com

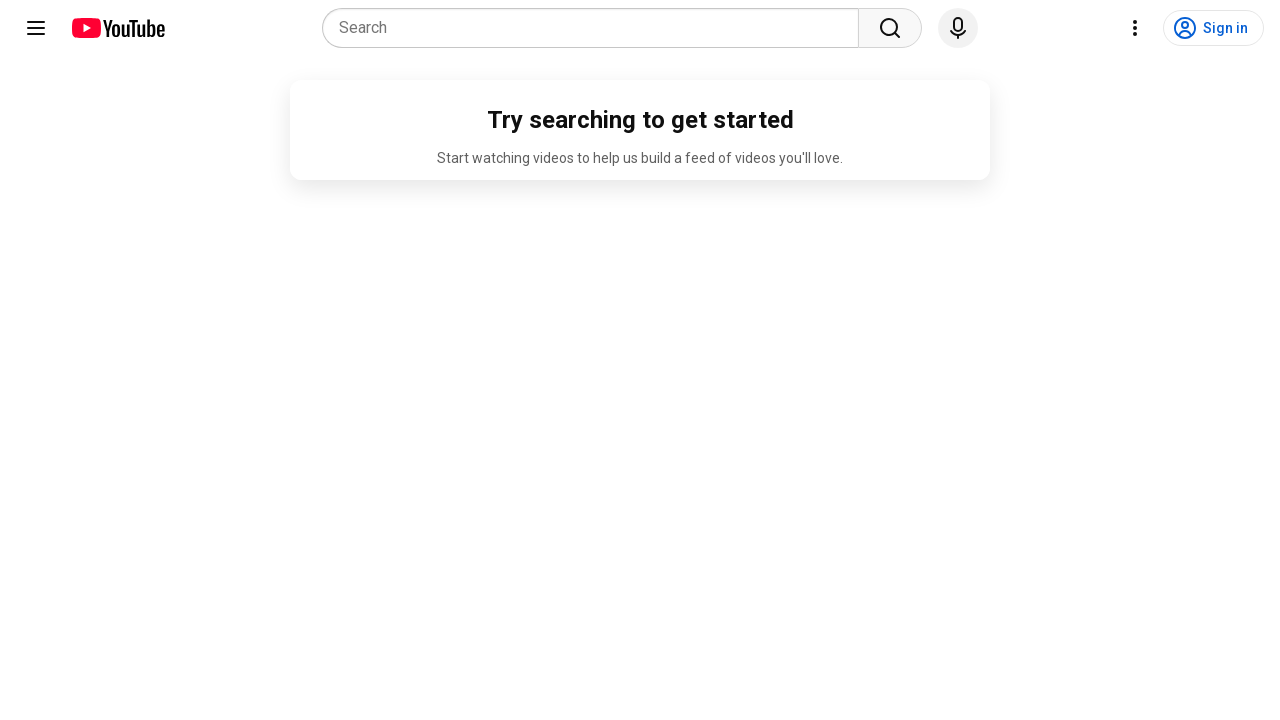

Clicked the guide/hamburger menu button to open navigation menu at (36, 28) on (//button//yt-icon[@id='guide-icon'])[1]
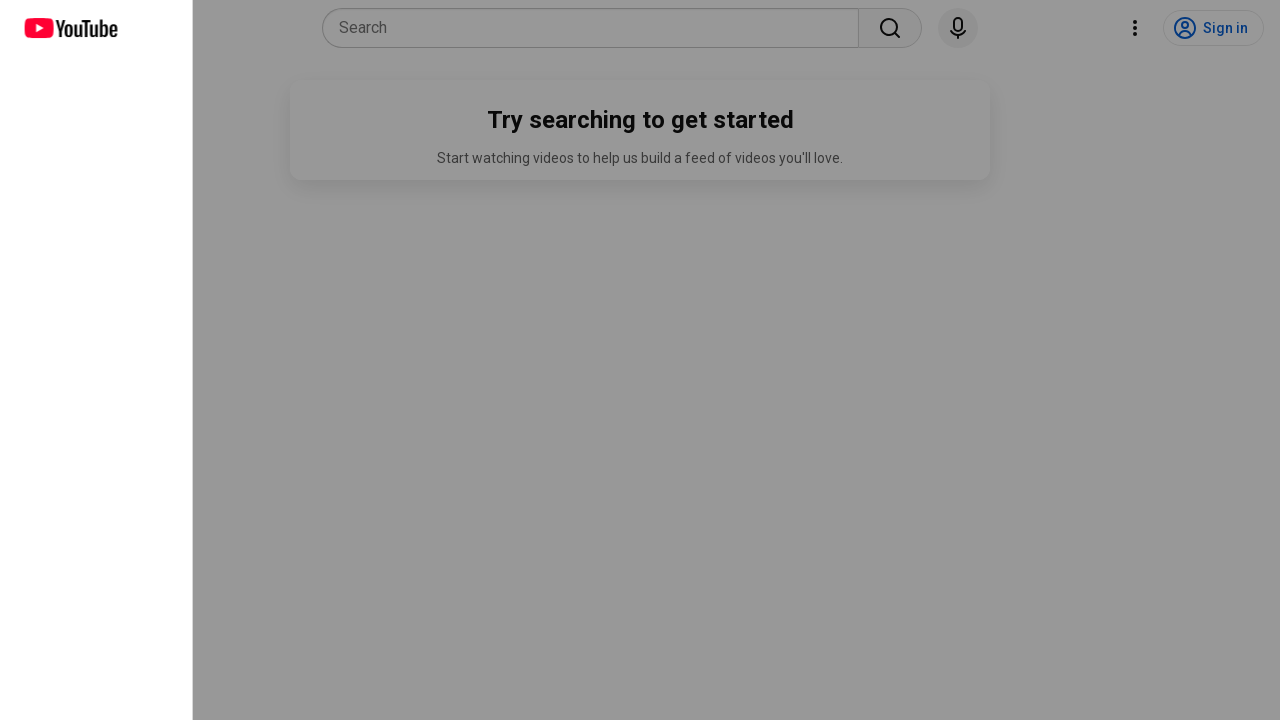

Waited for navigation menu to load
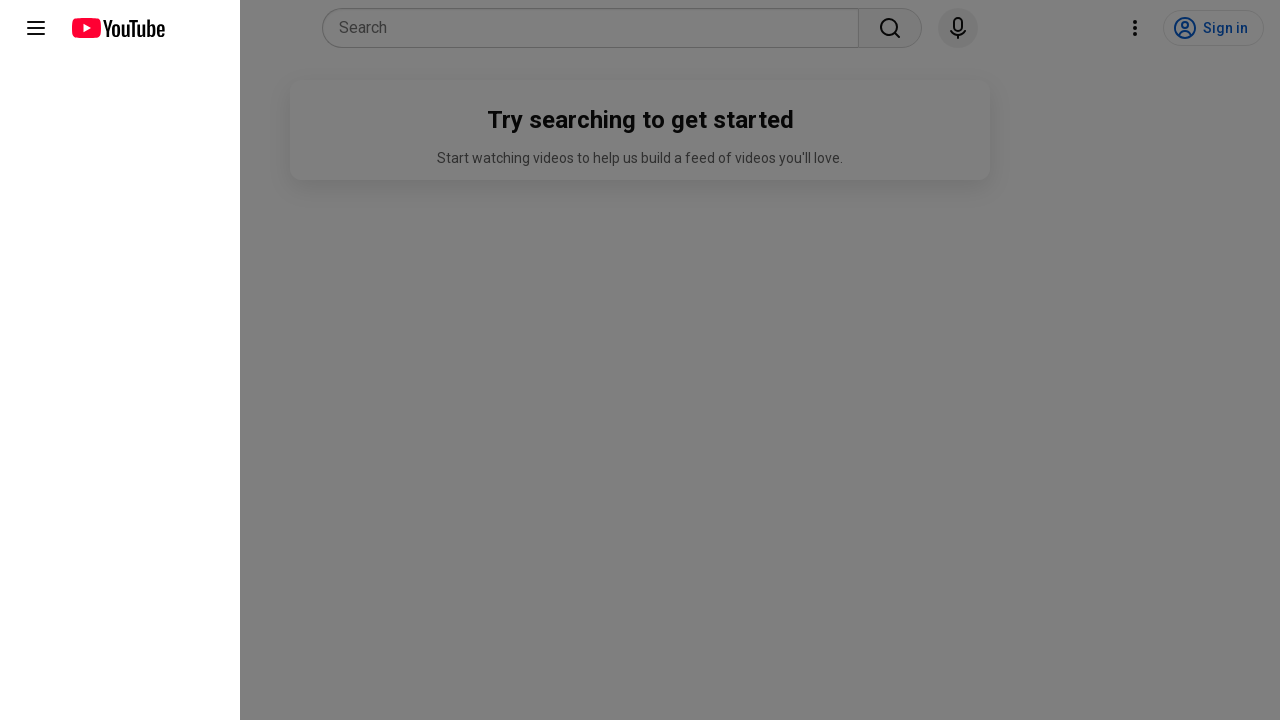

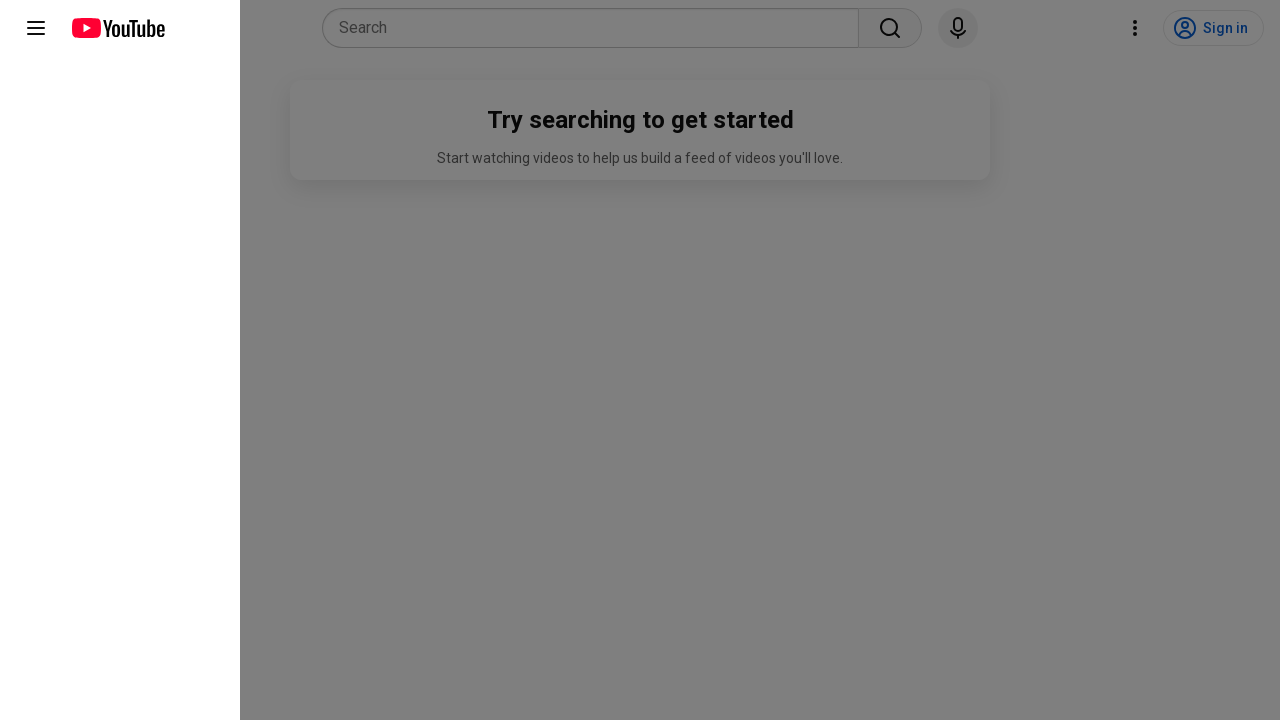